Navigates to the new books section

Starting URL: https://www.labirint.ru

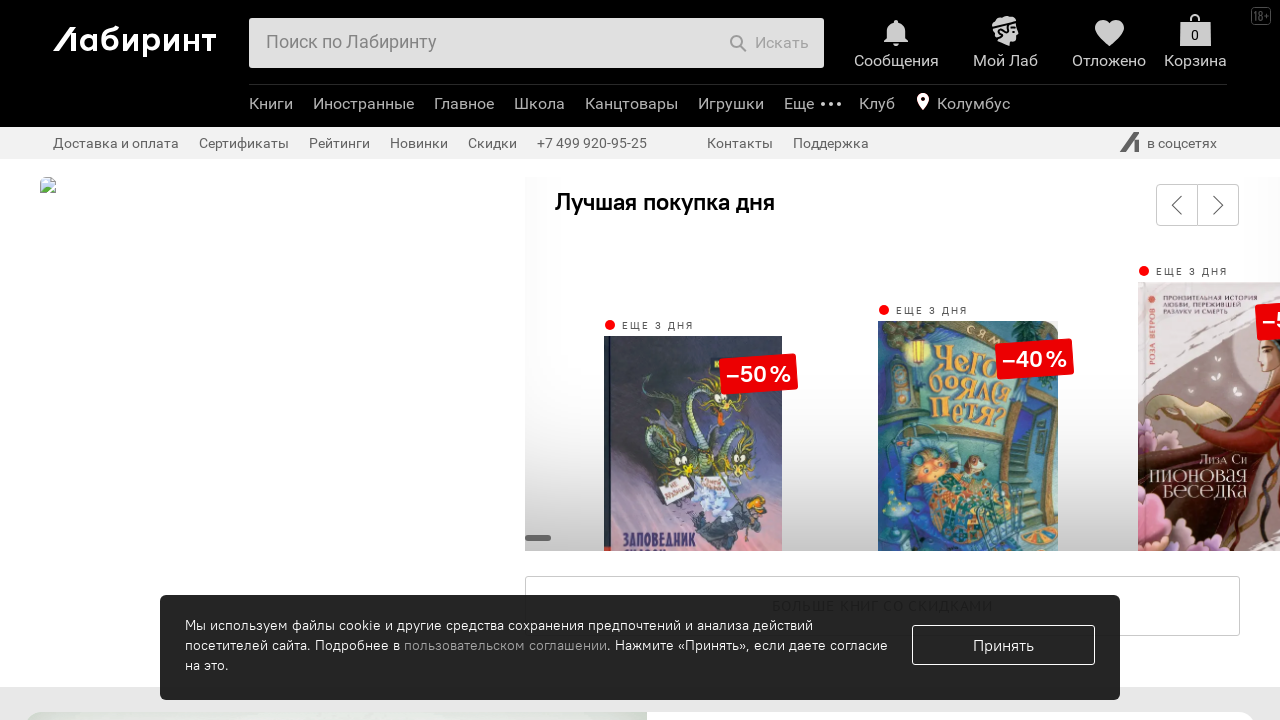

Clicked on 'Новинки' (New Books) menu item at (419, 143) on li.b-header-b-sec-menu-e-list-item.analytics-click-js[data-event-content="Новинк
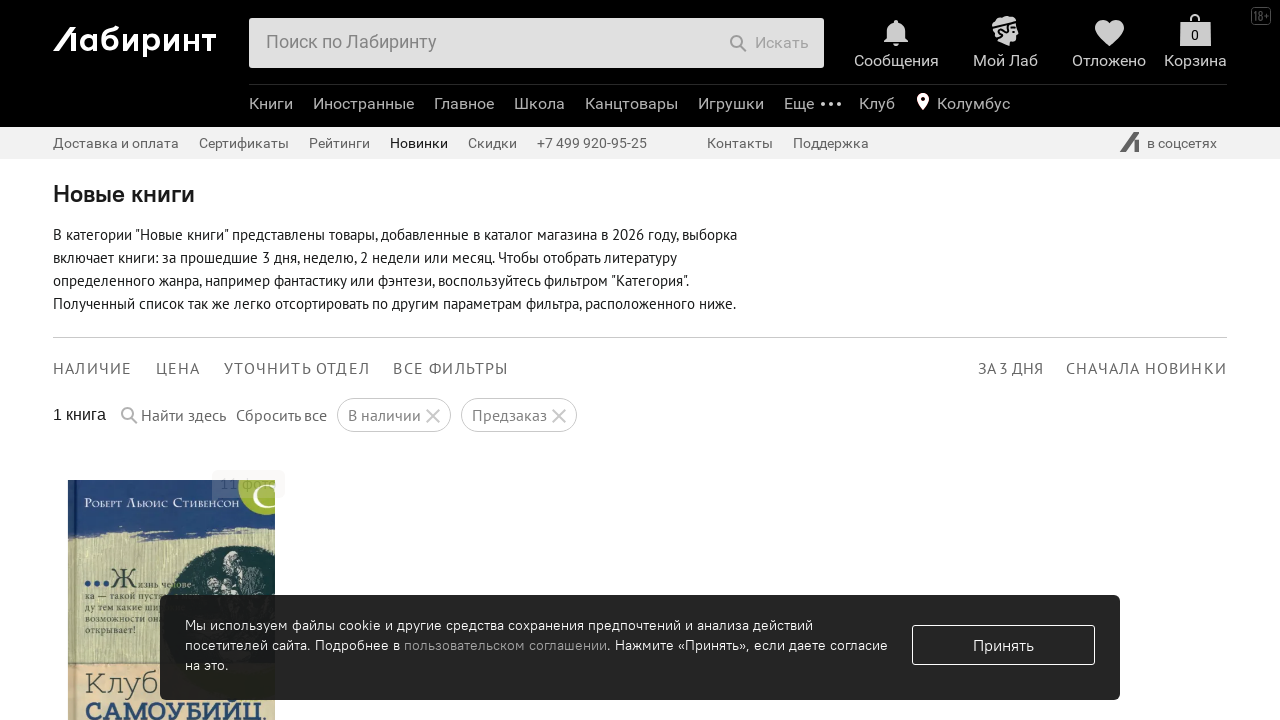

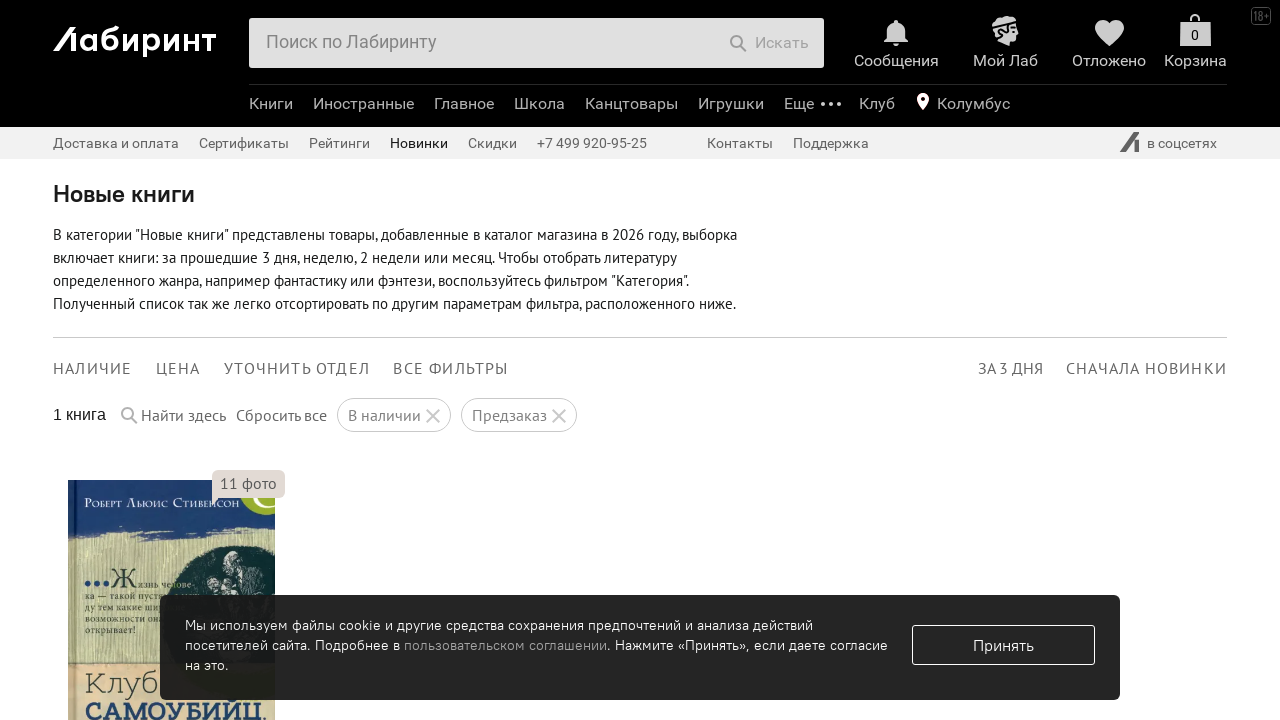